Tests that Clear completed button is hidden when no items are completed

Starting URL: https://demo.playwright.dev/todomvc

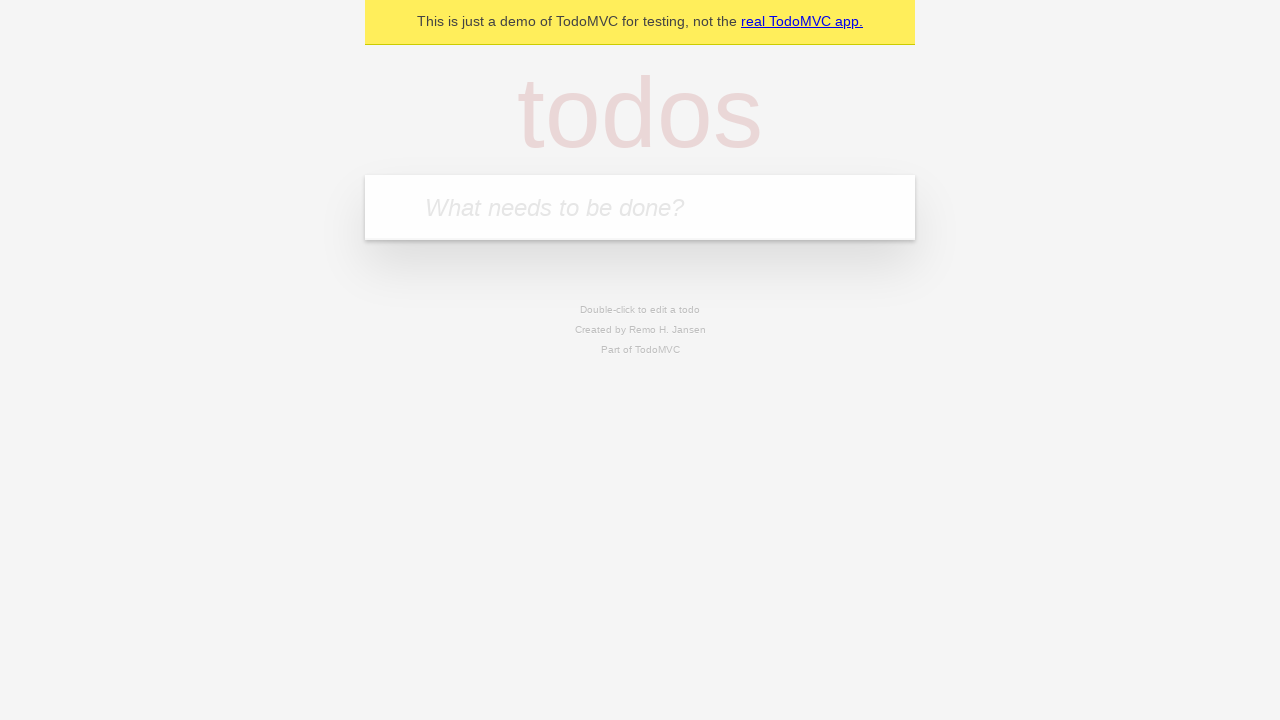

Filled new todo field with 'buy some cheese' on .new-todo
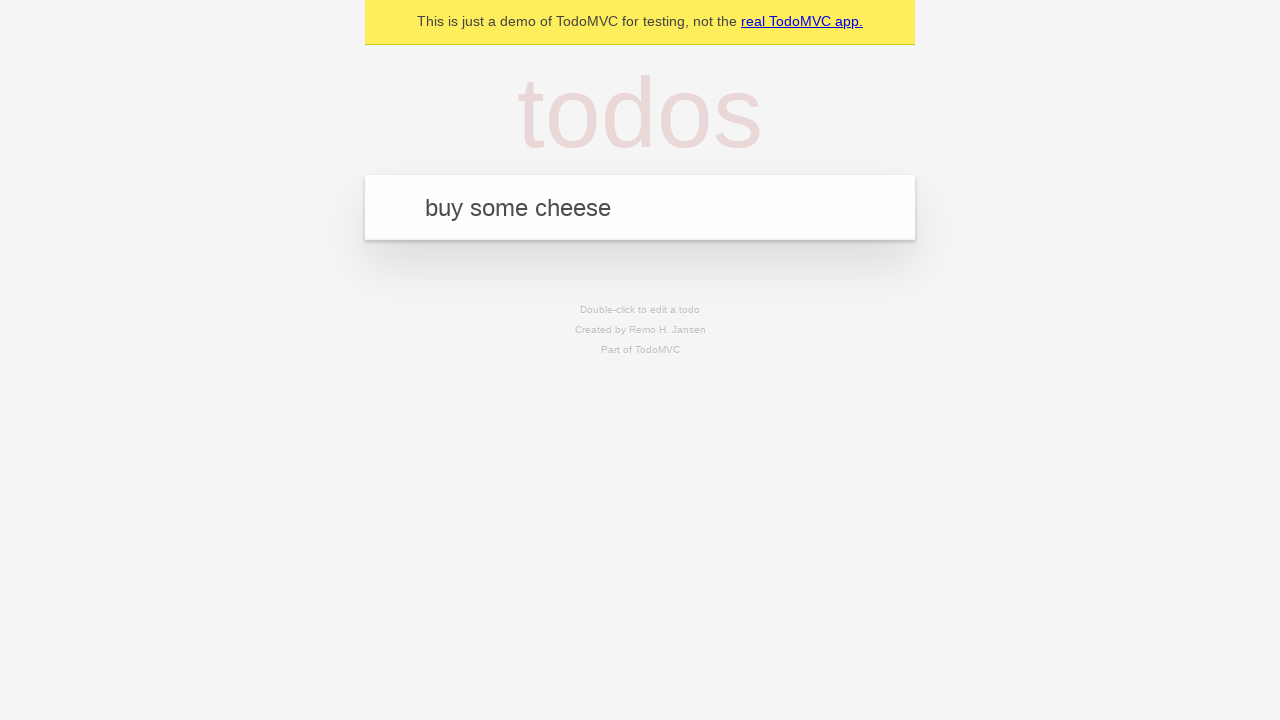

Pressed Enter to add first todo on .new-todo
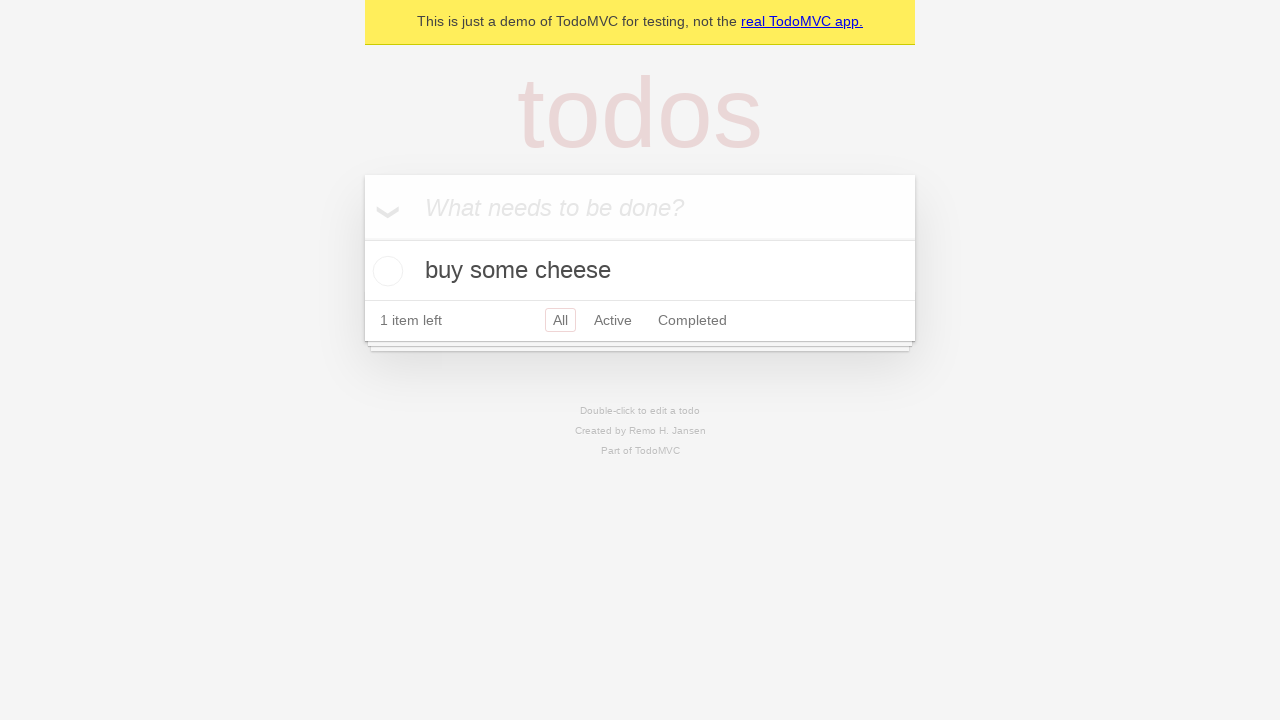

Filled new todo field with 'feed the cat' on .new-todo
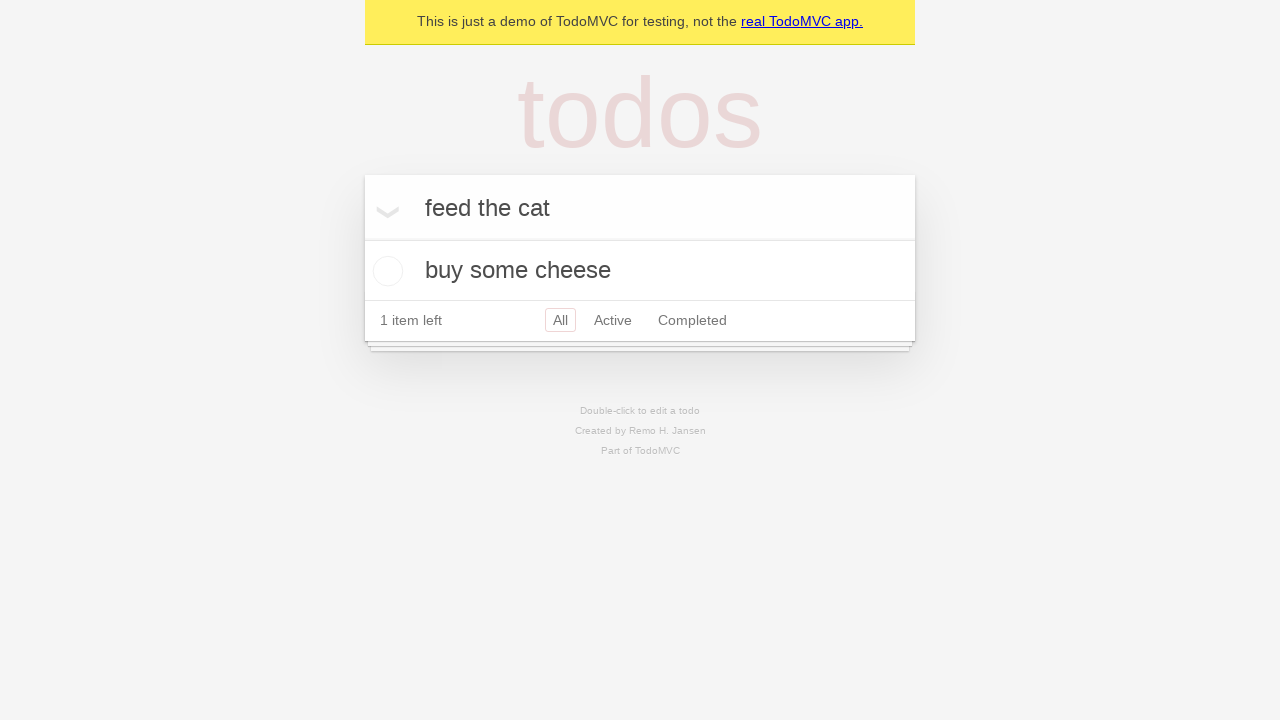

Pressed Enter to add second todo on .new-todo
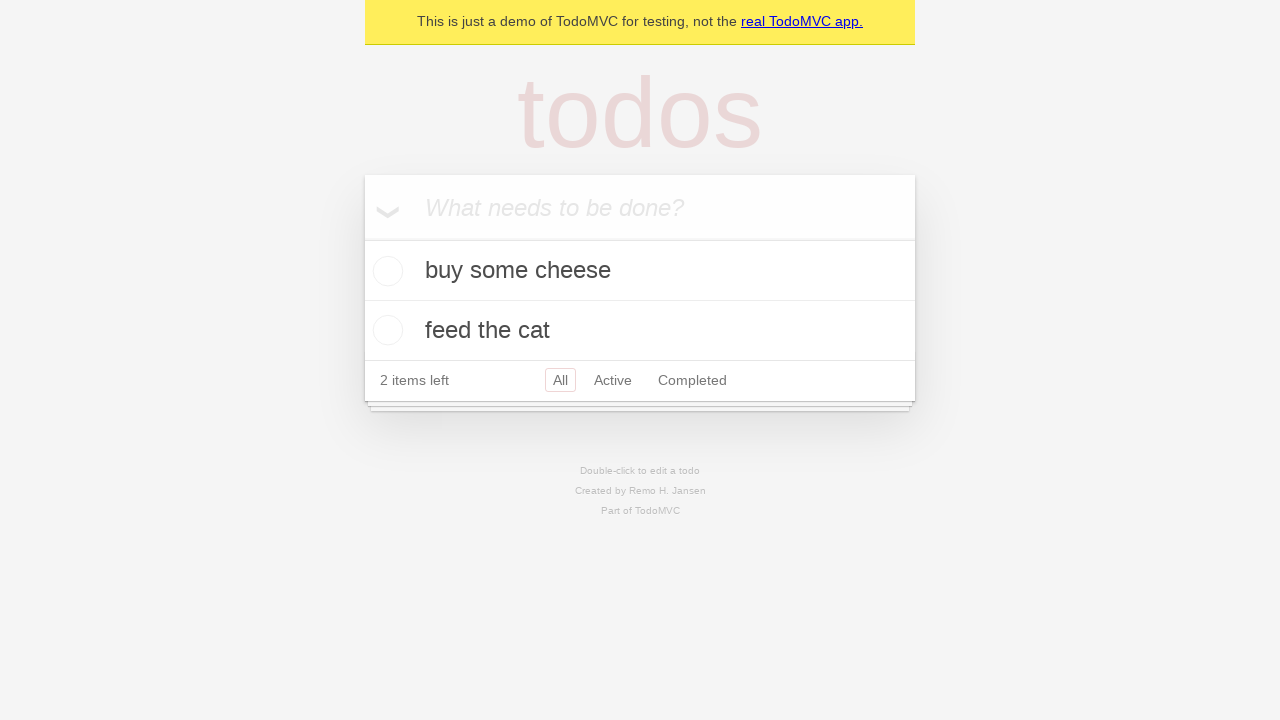

Filled new todo field with 'book a doctors appointment' on .new-todo
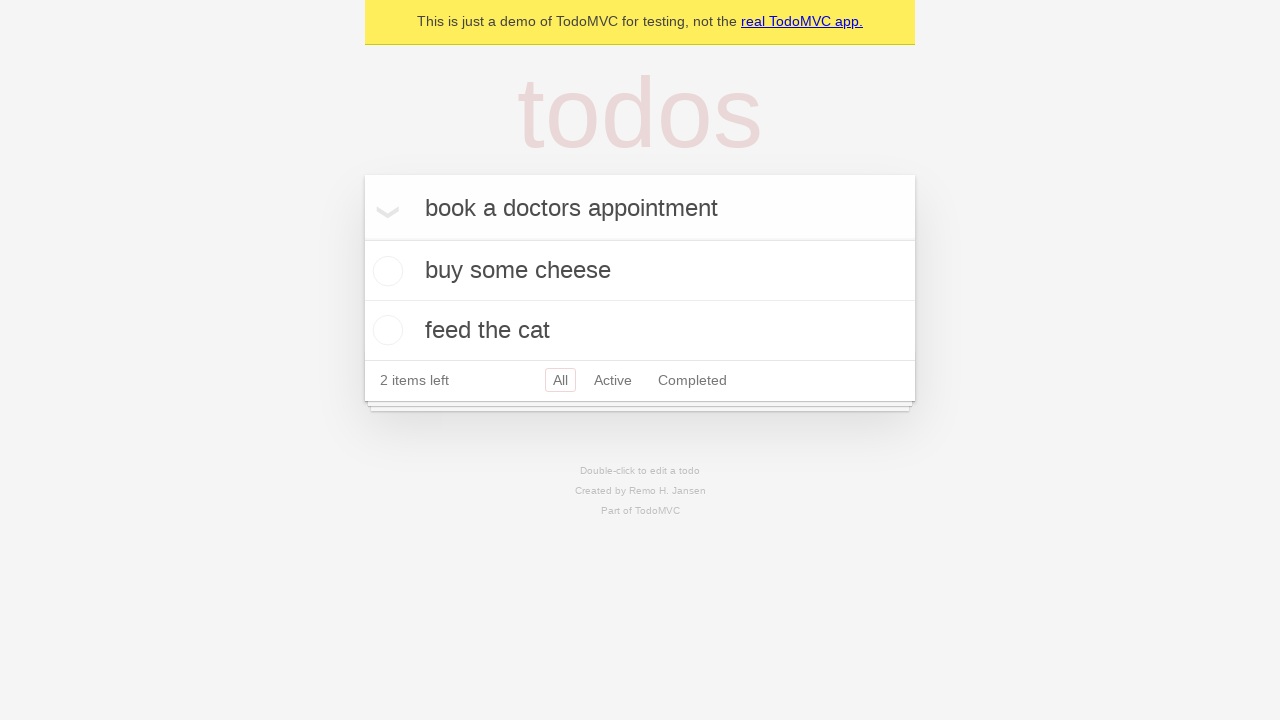

Pressed Enter to add third todo on .new-todo
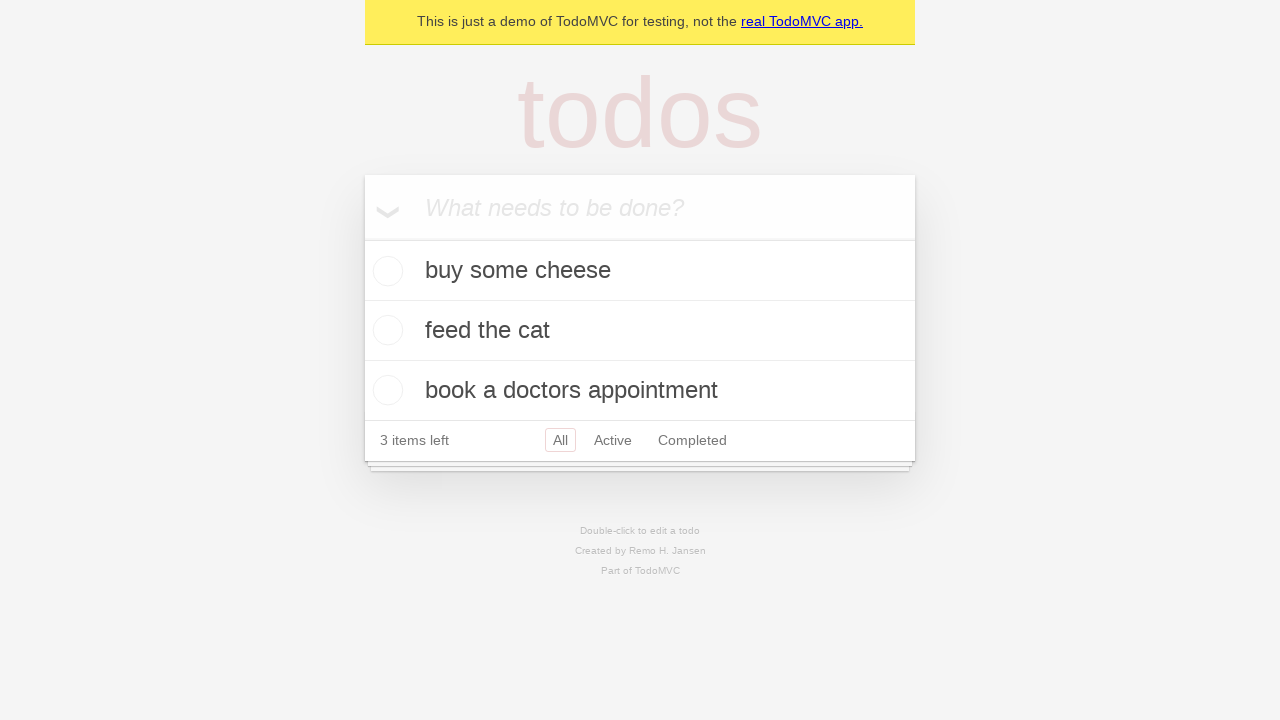

Checked the first todo item at (385, 271) on .todo-list li .toggle >> nth=0
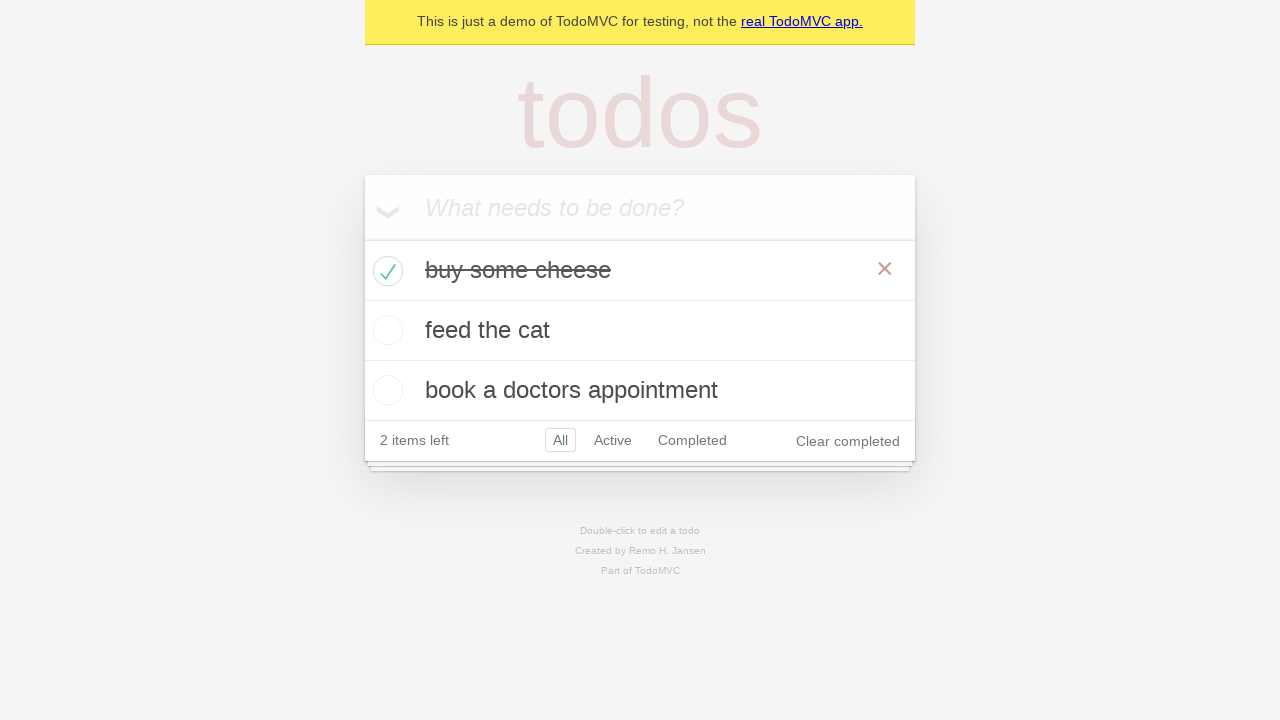

Clicked Clear completed button to remove completed todo at (848, 441) on .clear-completed
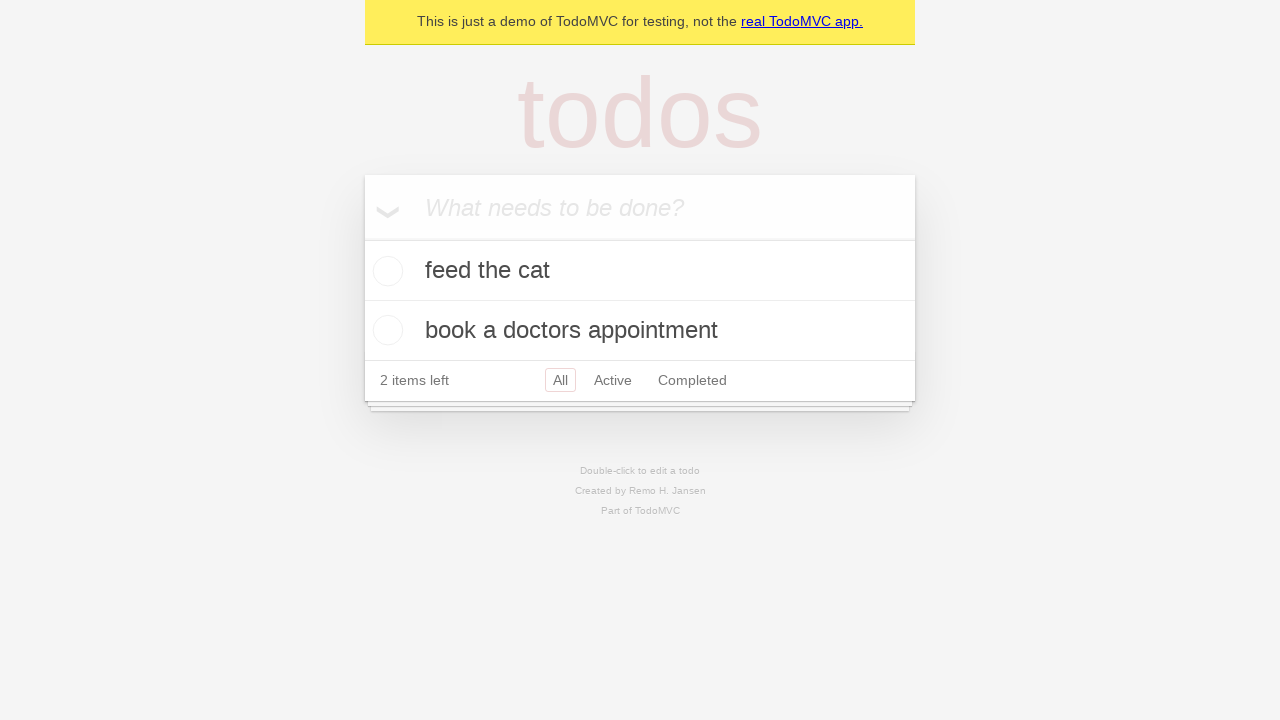

Verified Clear completed button is hidden when no items are completed
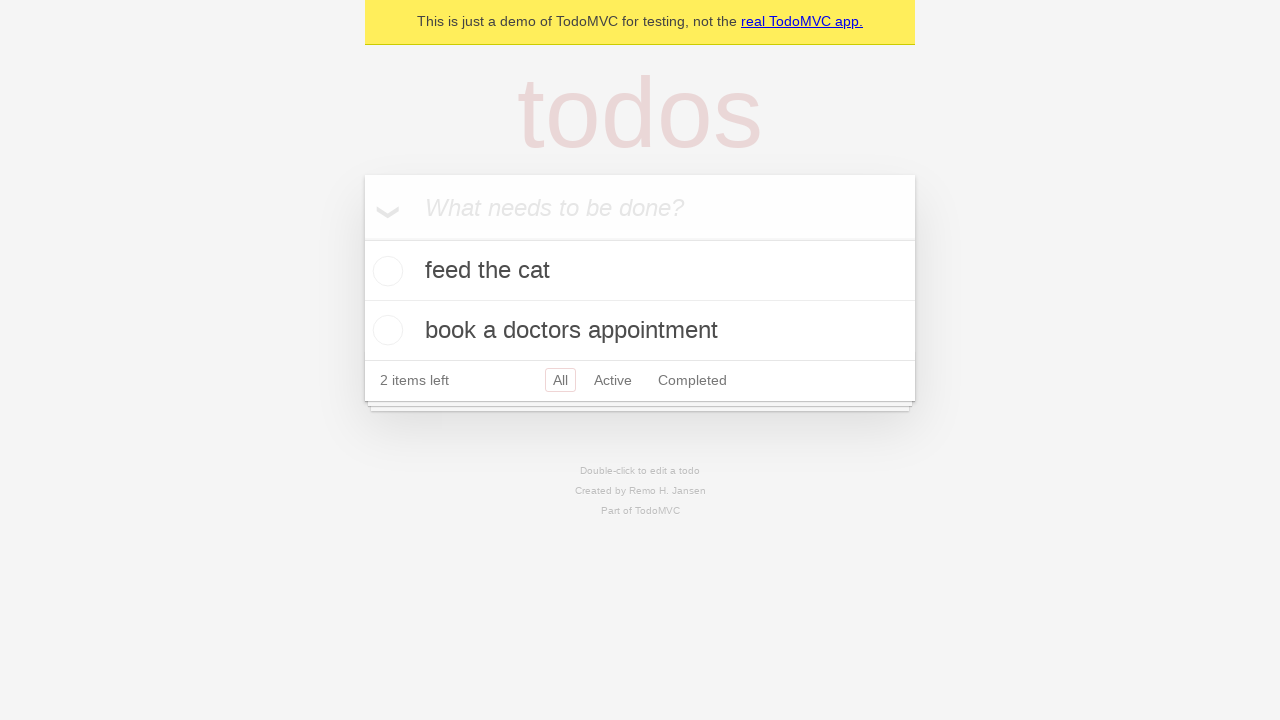

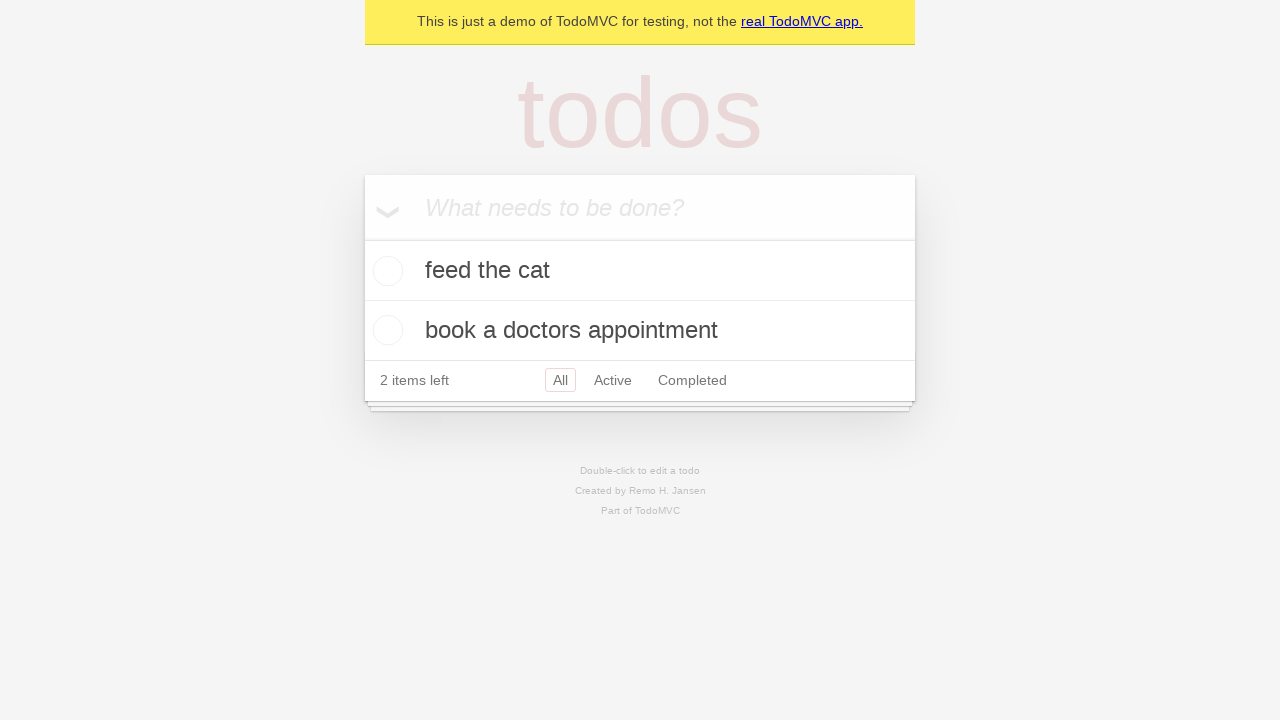